Tests successful user registration by filling all required fields with valid data

Starting URL: https://www.sharelane.com/cgi-bin/register.py?page=1&zip_code=54321

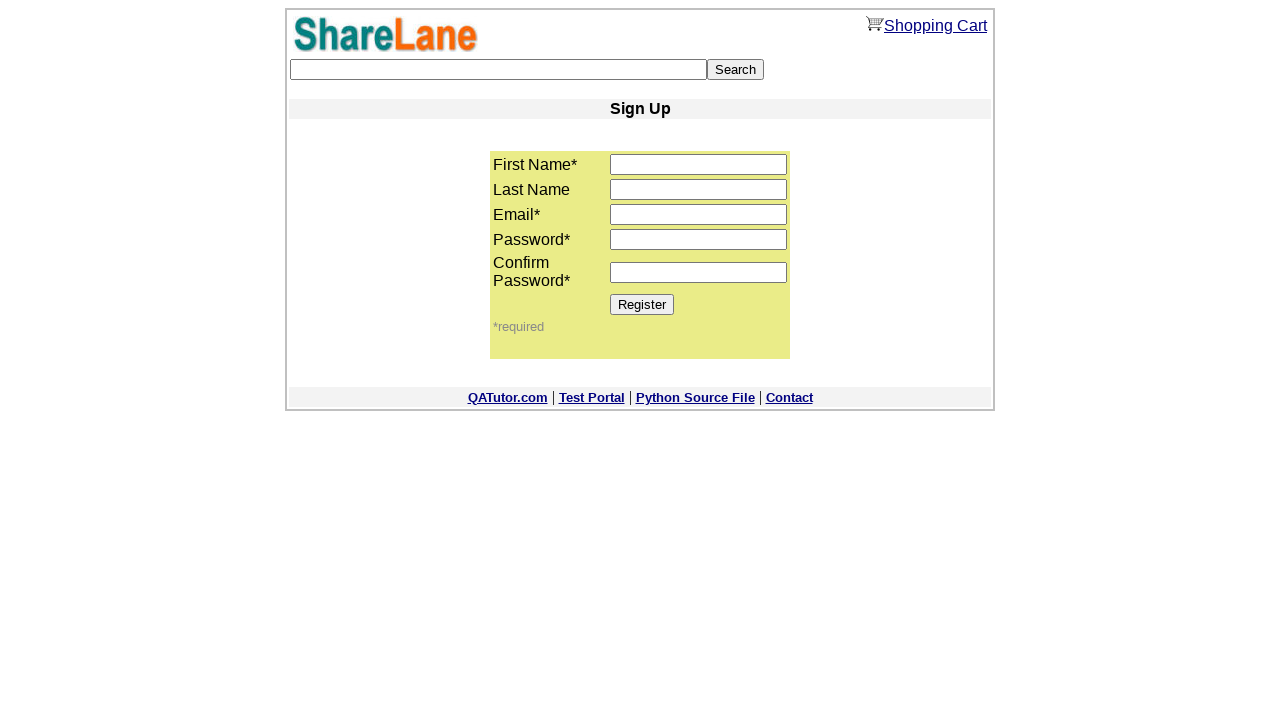

Filled first name field with 'Mary' on input[name='first_name']
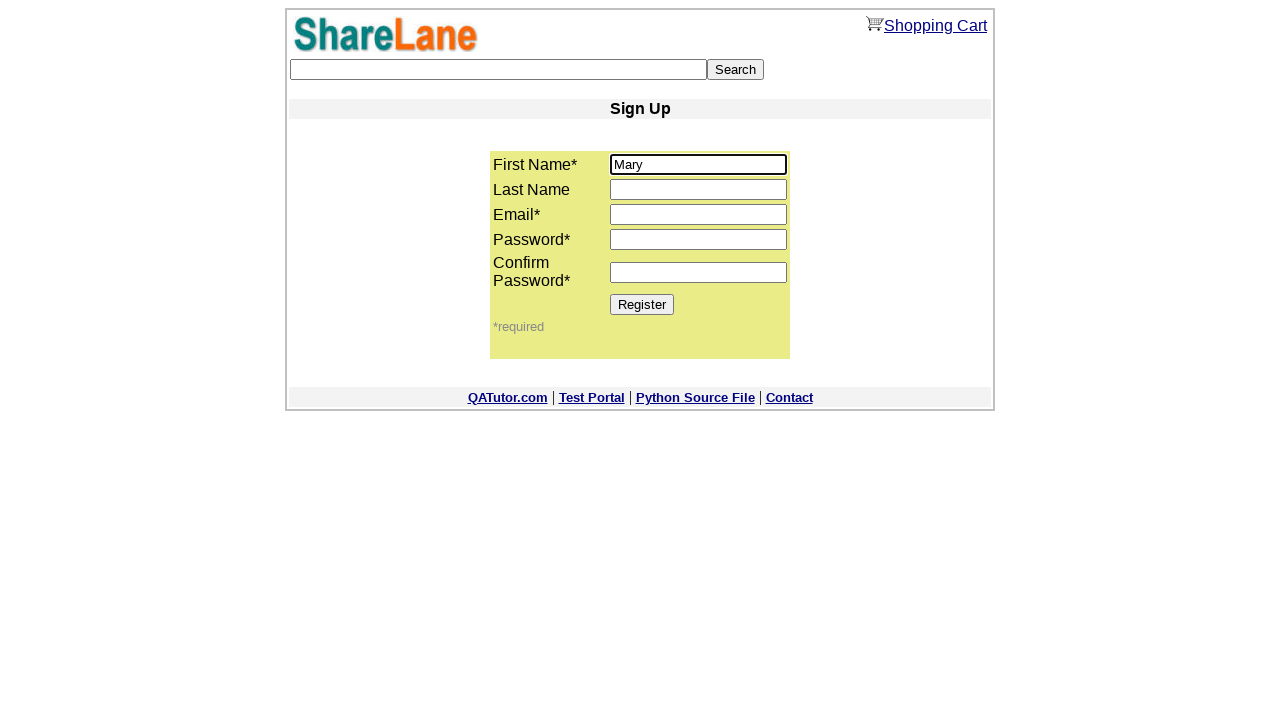

Filled email field with 'test_user_7834@example.com' on input[name='email']
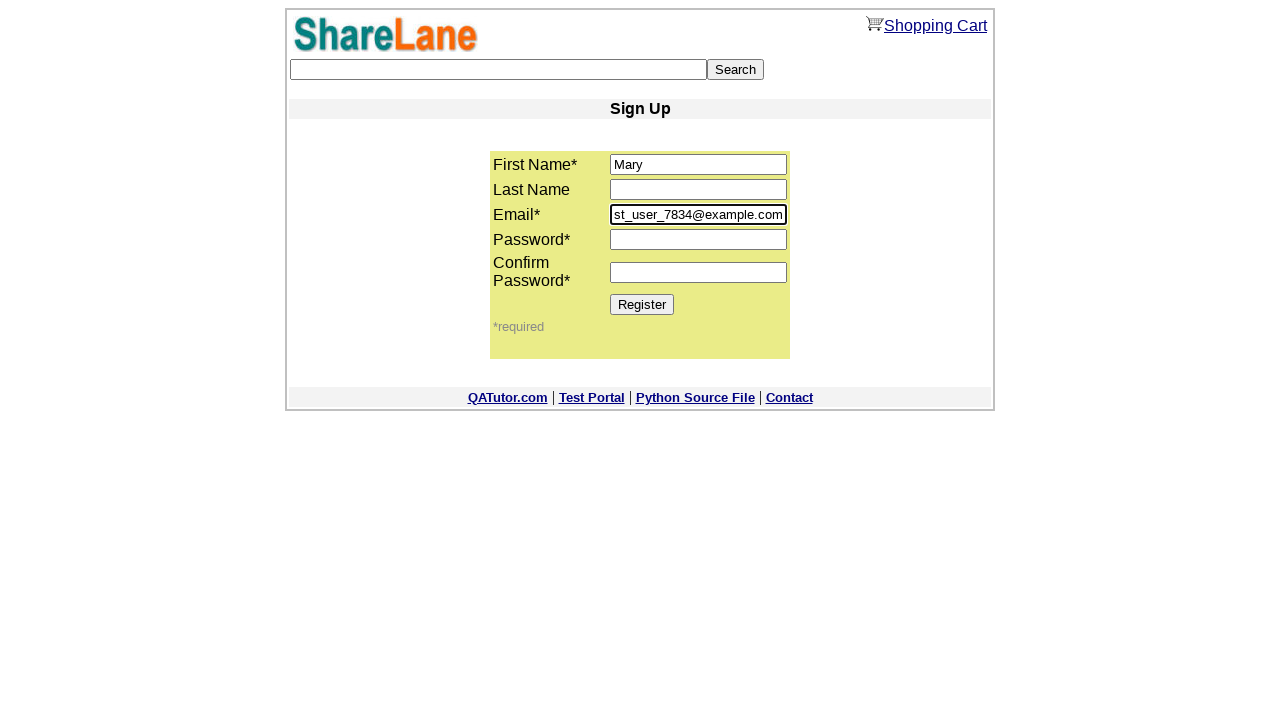

Filled password field with '22222' on input[name='password1']
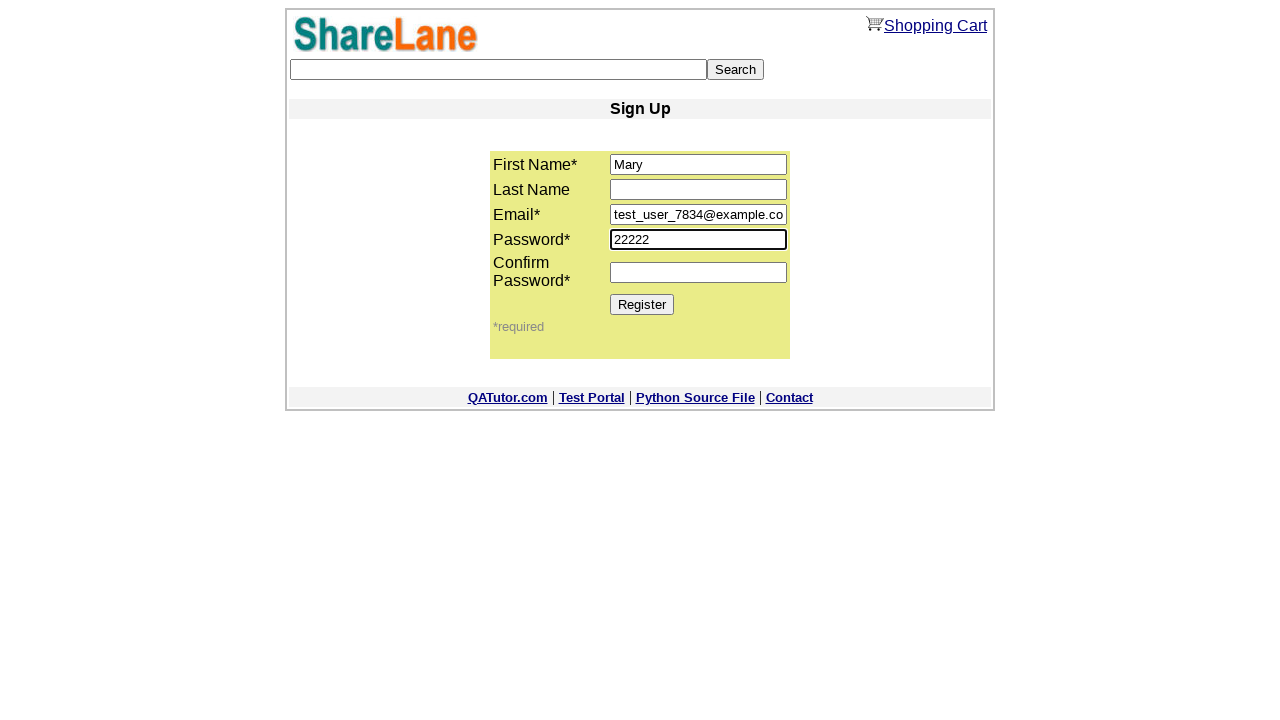

Filled password confirmation field with '22222' on input[name='password2']
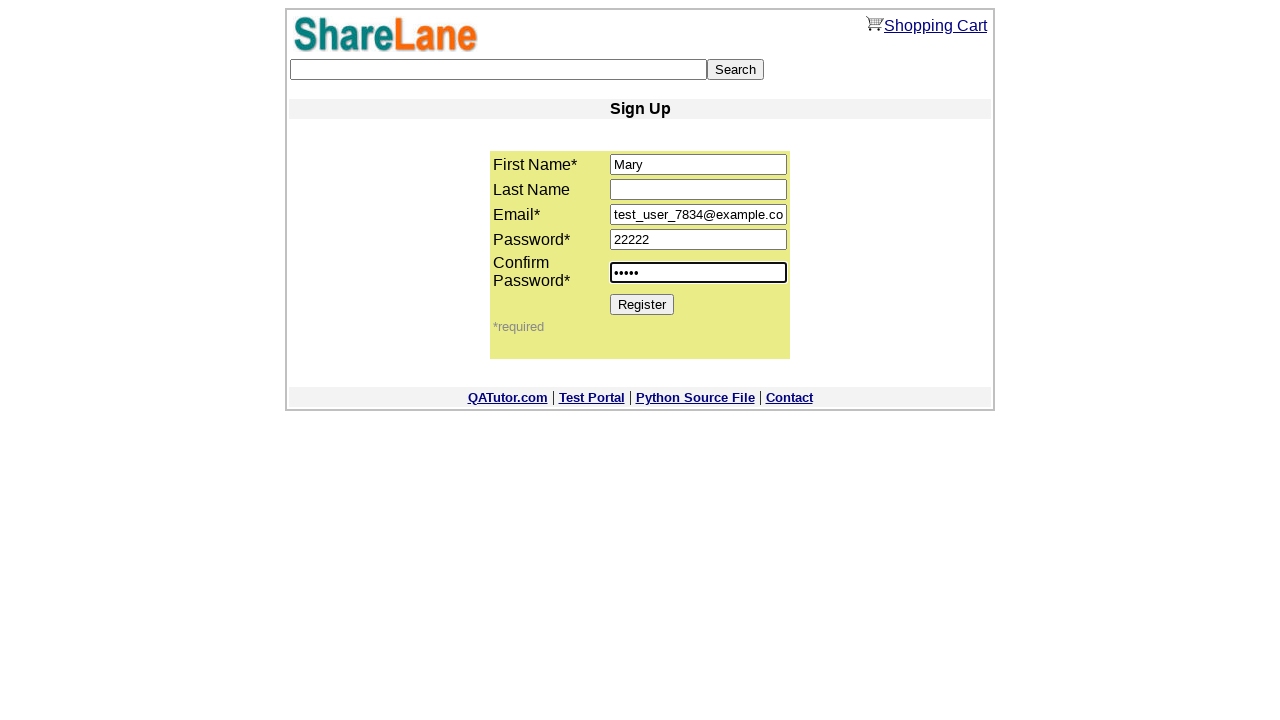

Clicked Register button to submit the form at (642, 304) on input[value='Register']
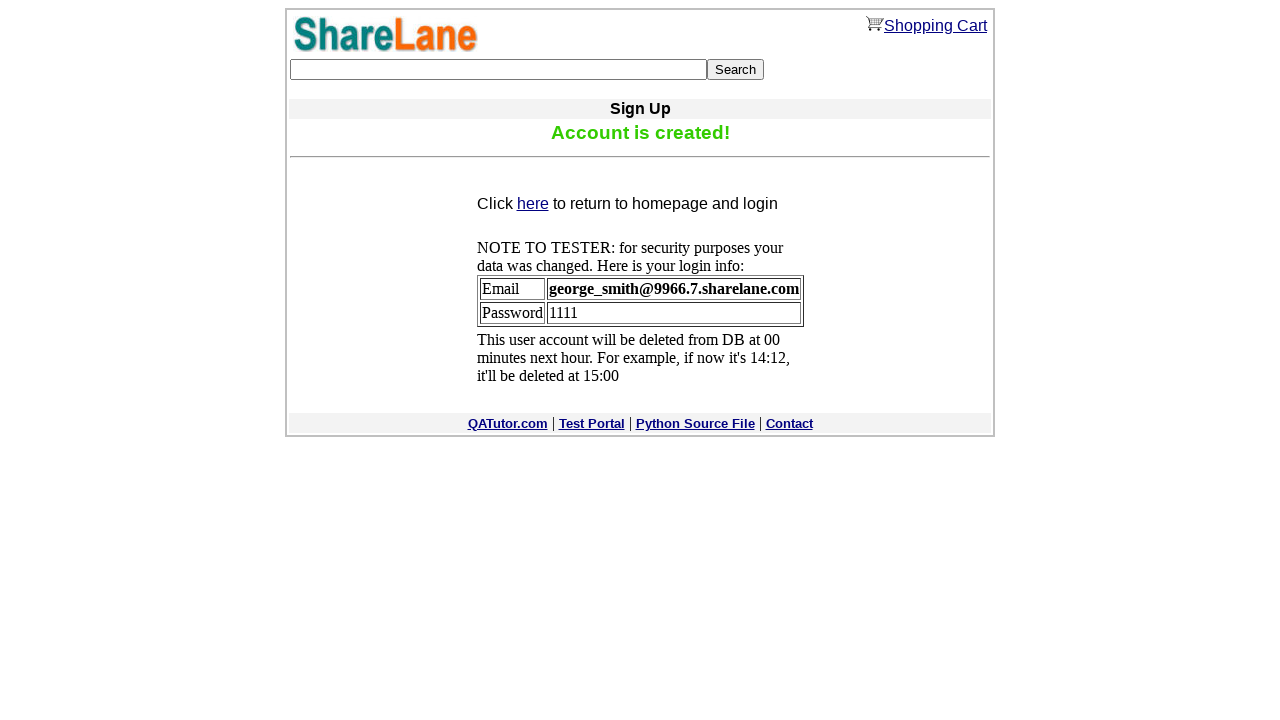

Confirmation message appeared, user registration successful
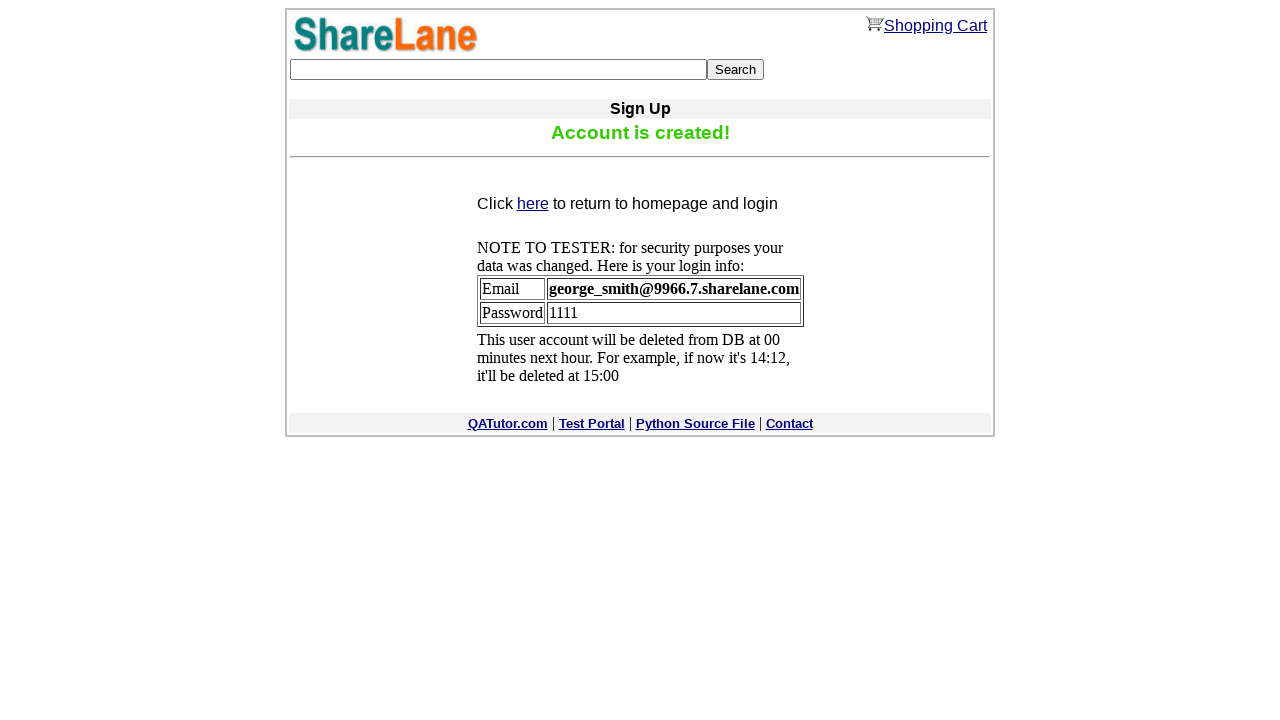

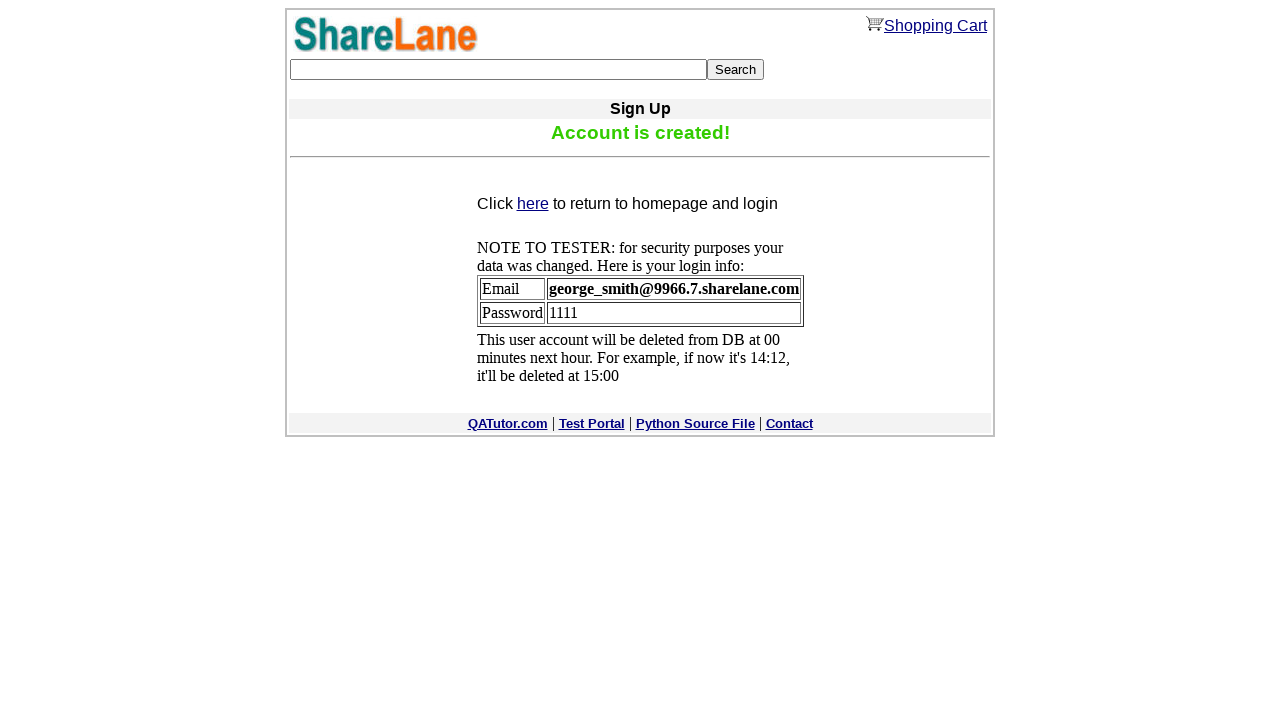